Verifies that the products container has exactly 30 child product elements

Starting URL: https://rahulshettyacademy.com/seleniumPractise/#/

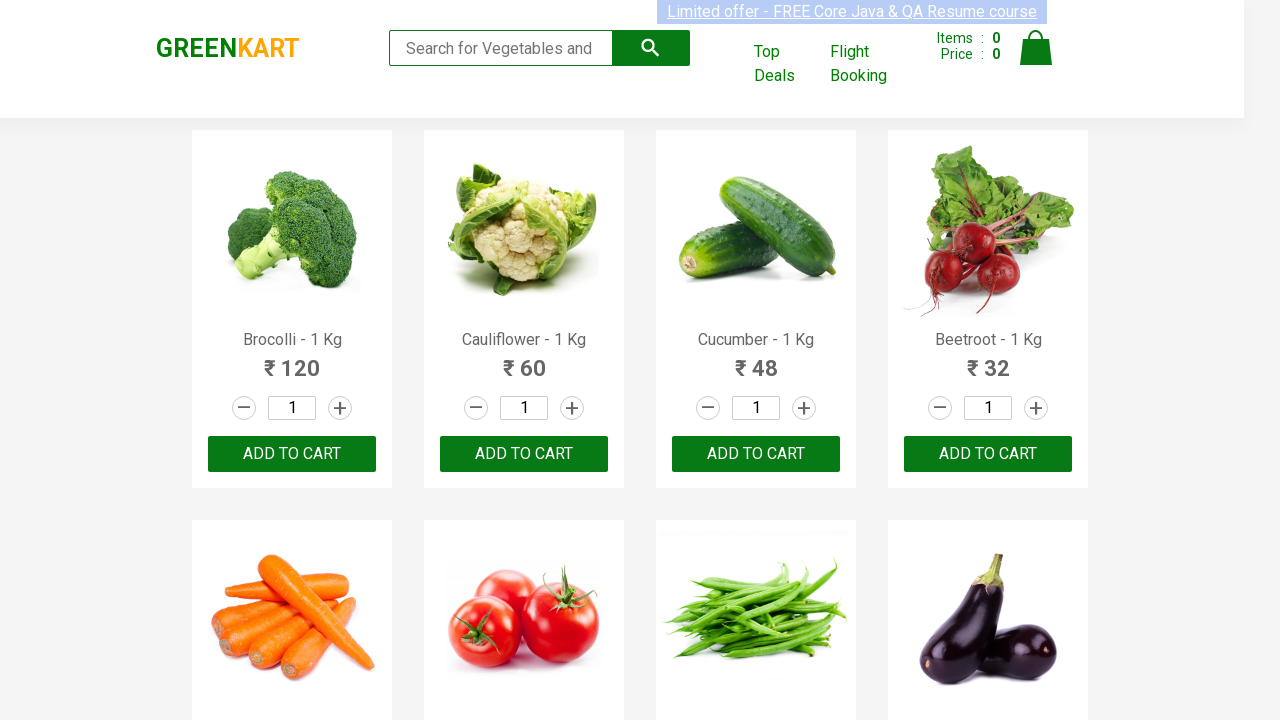

Waited for products to load - product elements visible
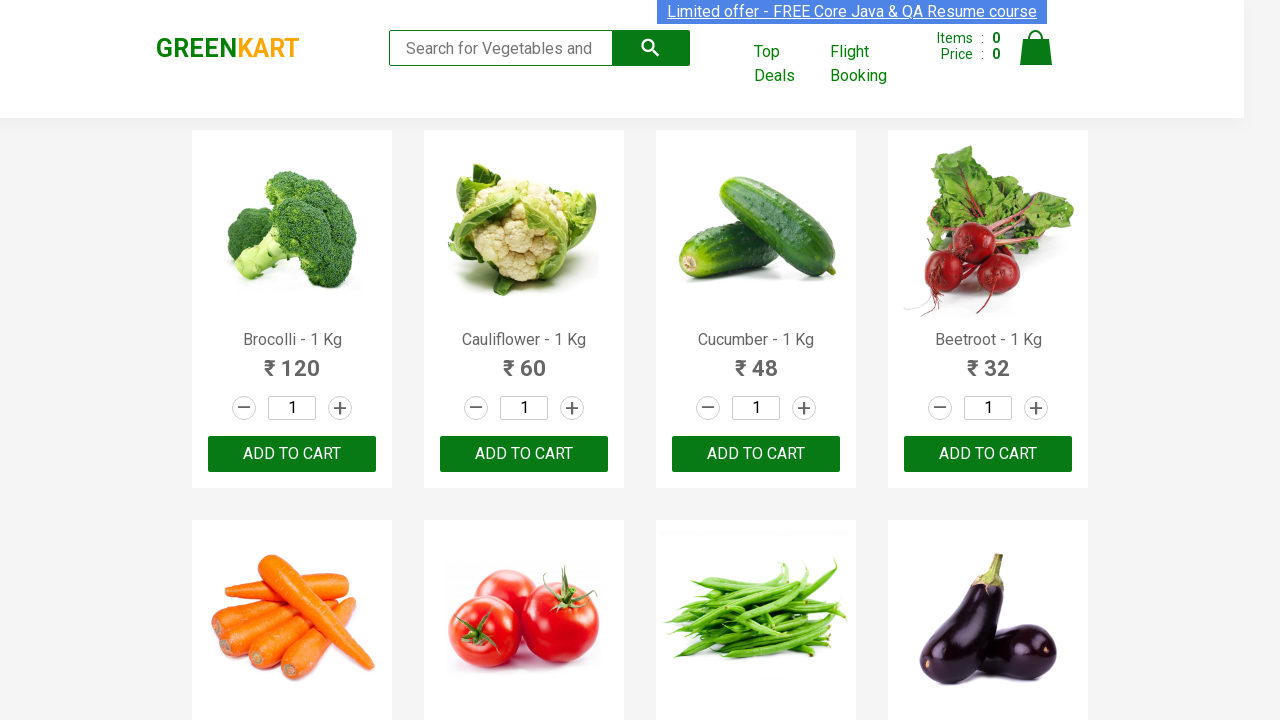

Verified products container has exactly 30 product child elements
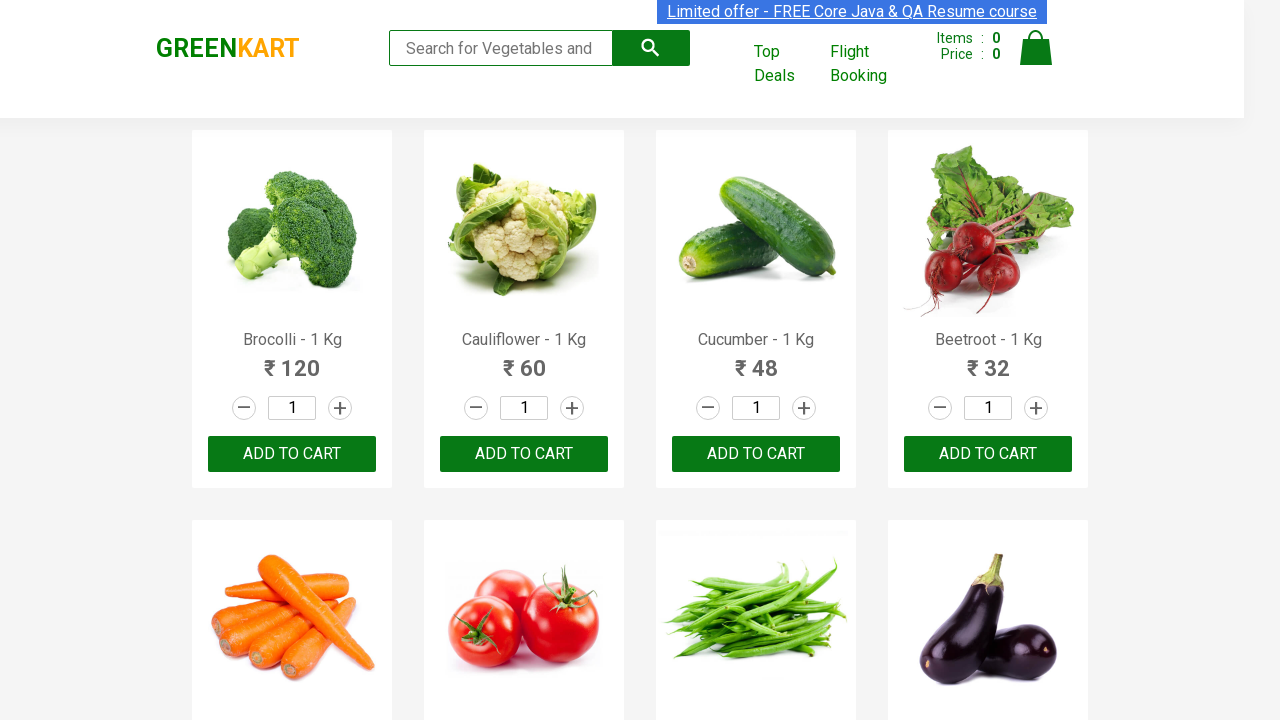

Verified direct children of products container equals 30
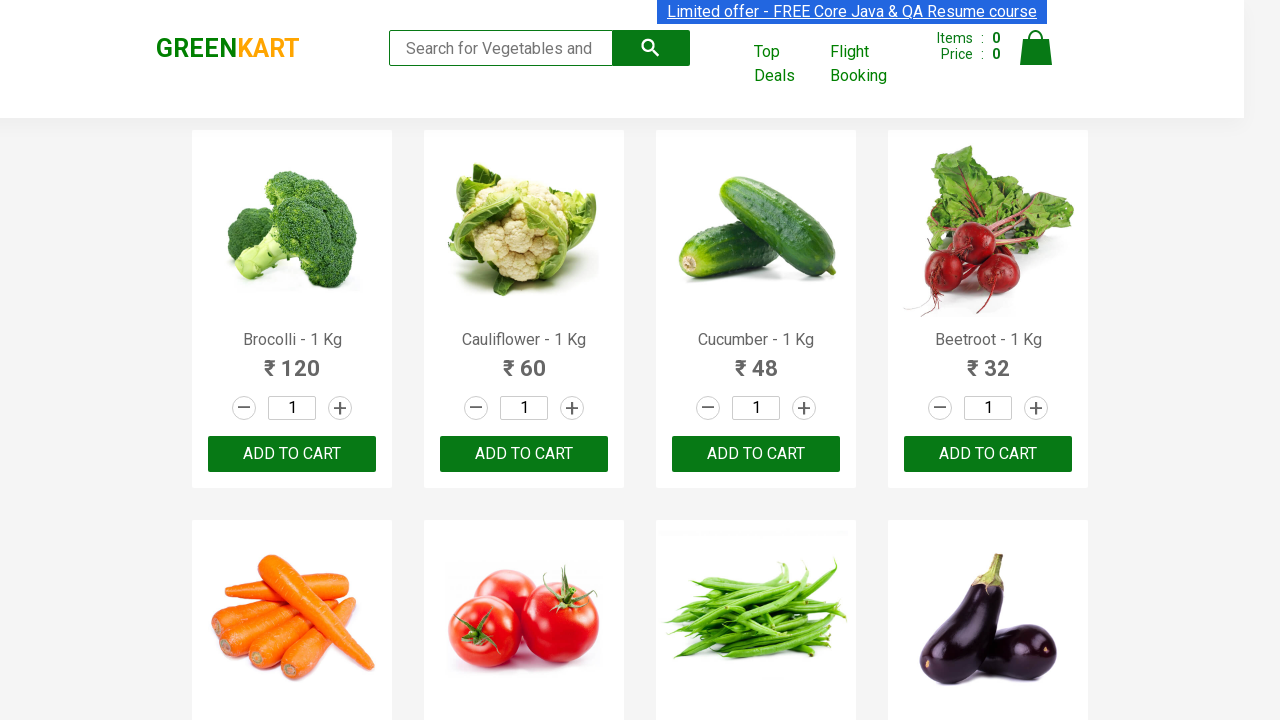

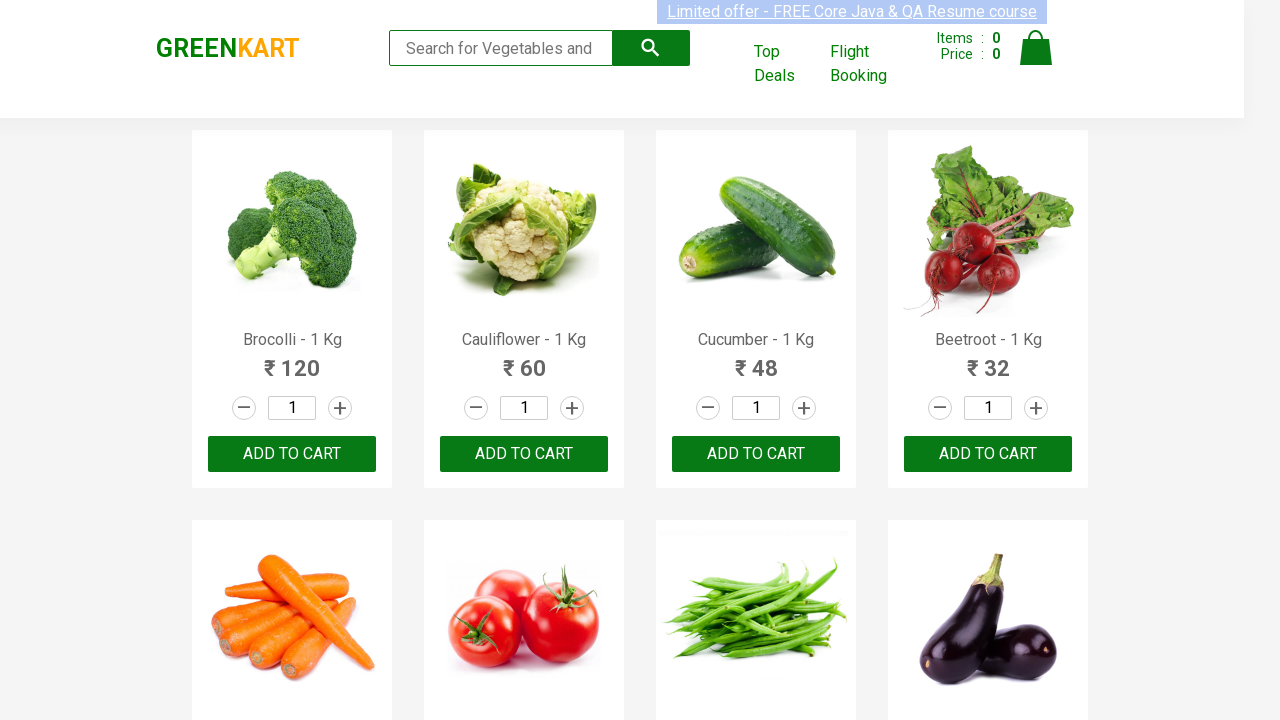